Tests window switching functionality by clicking a link that opens a new window, extracting text from the child window, and using that text to fill a form field in the parent window

Starting URL: https://rahulshettyacademy.com/loginpagePractise/

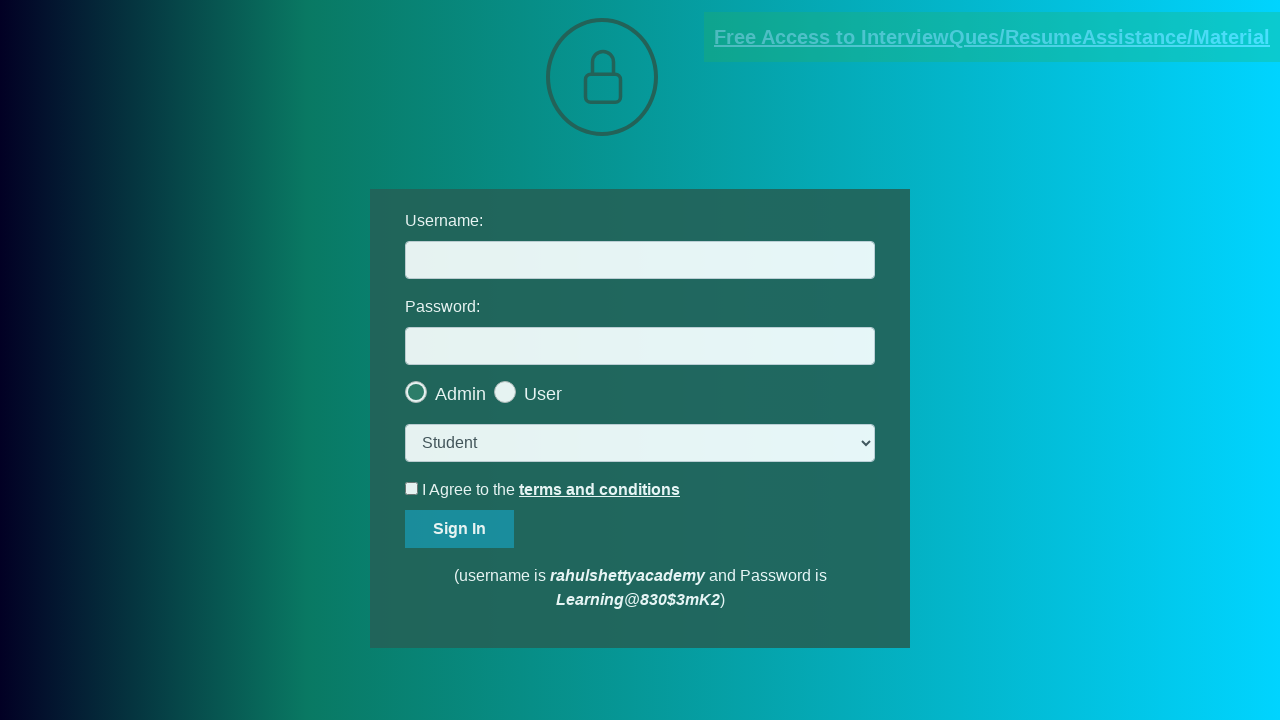

Clicked blinking text link to open new window at (992, 37) on .blinkingText
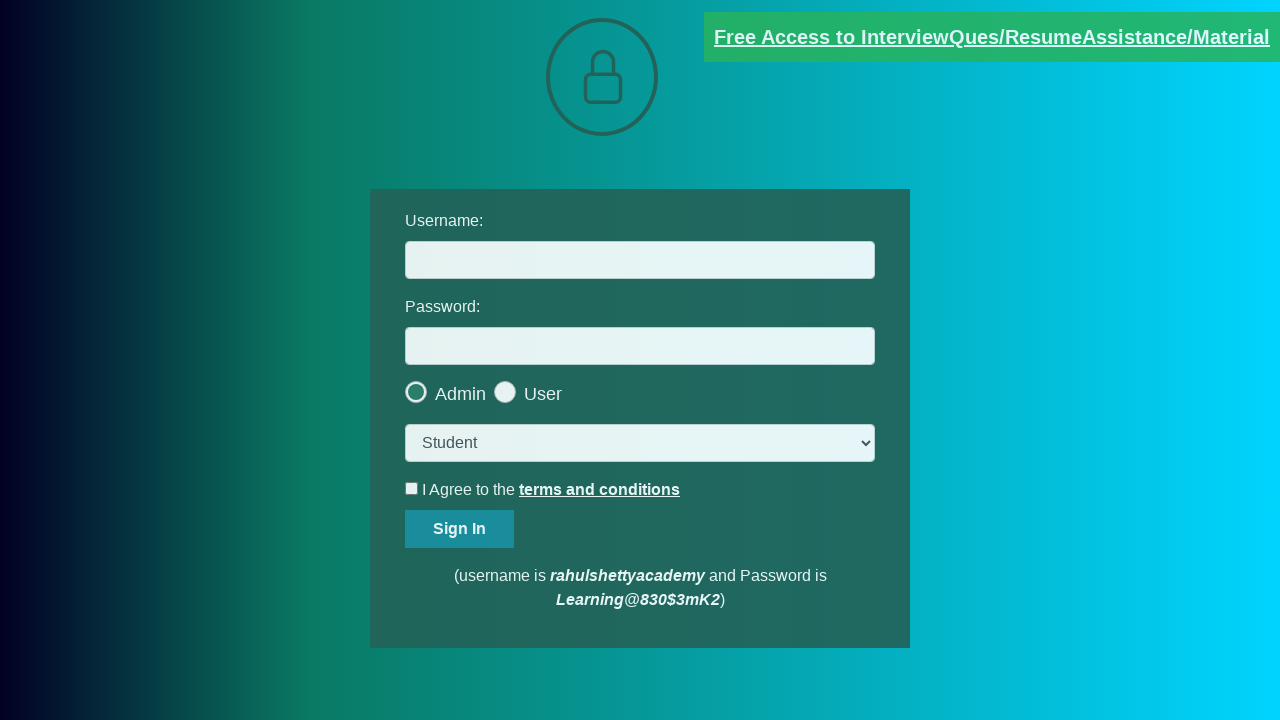

Child window opened and captured
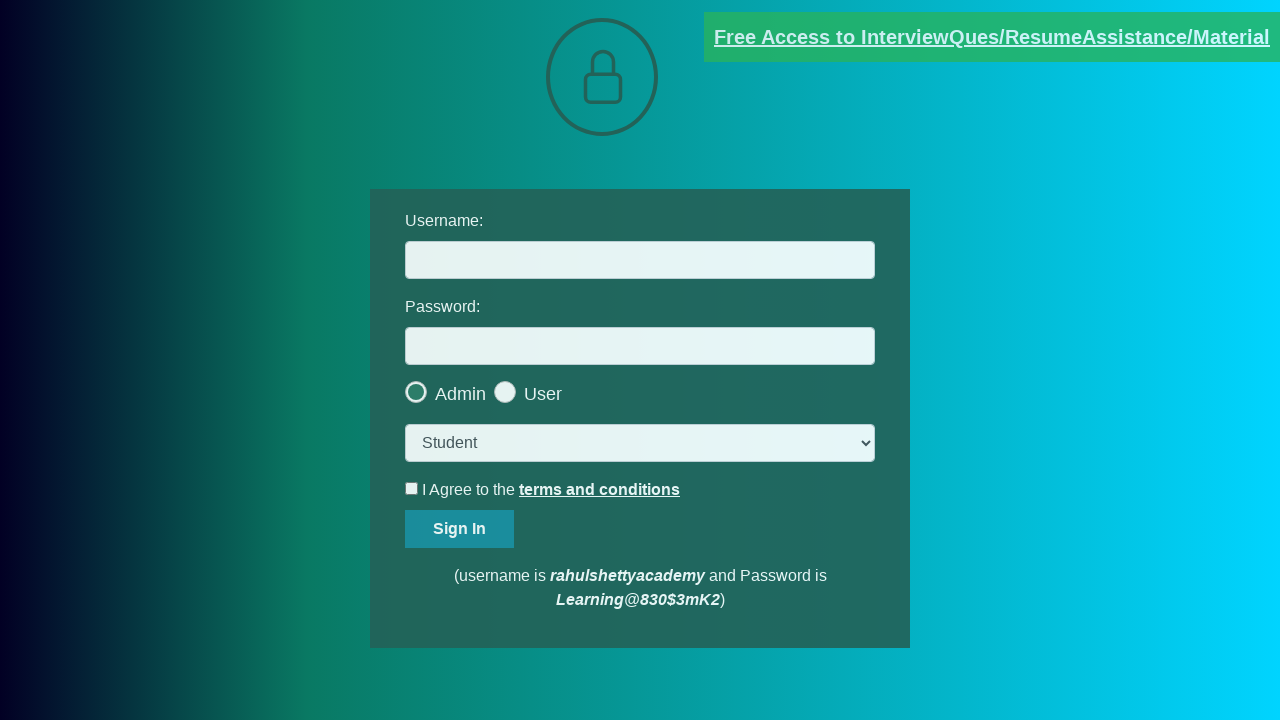

Waited for red text element to load in child window
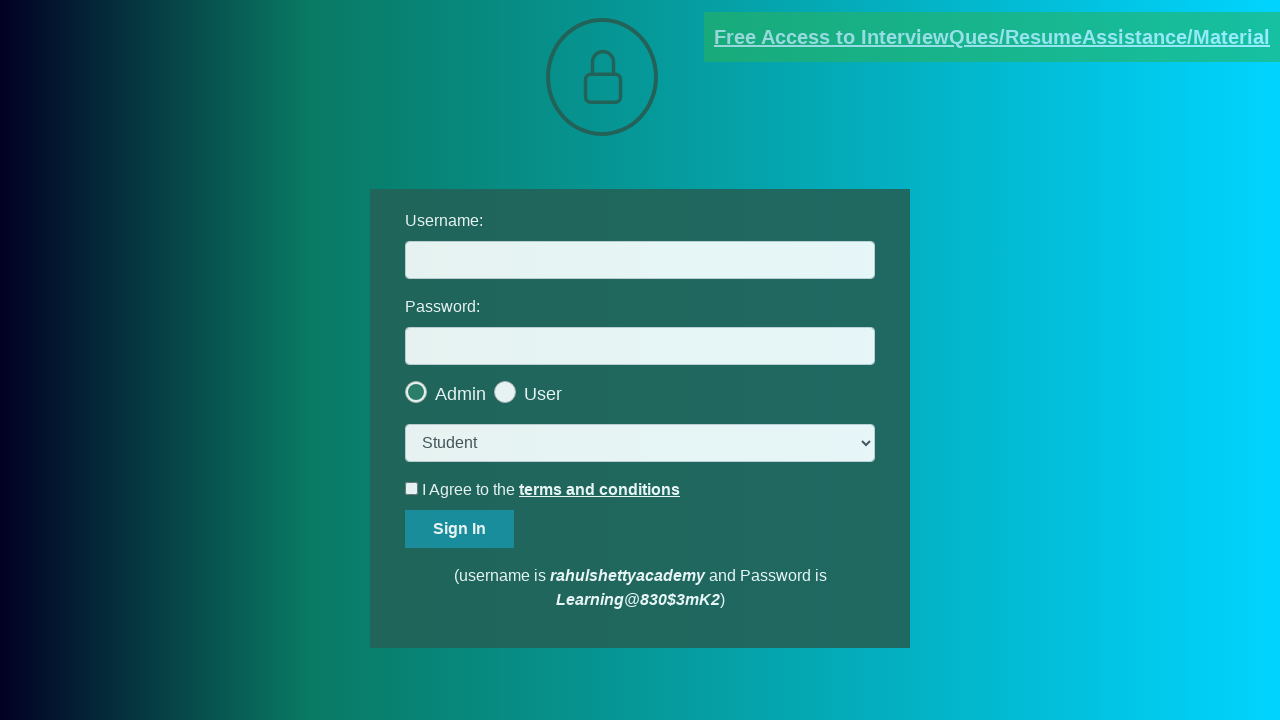

Extracted text content from red text element in child window
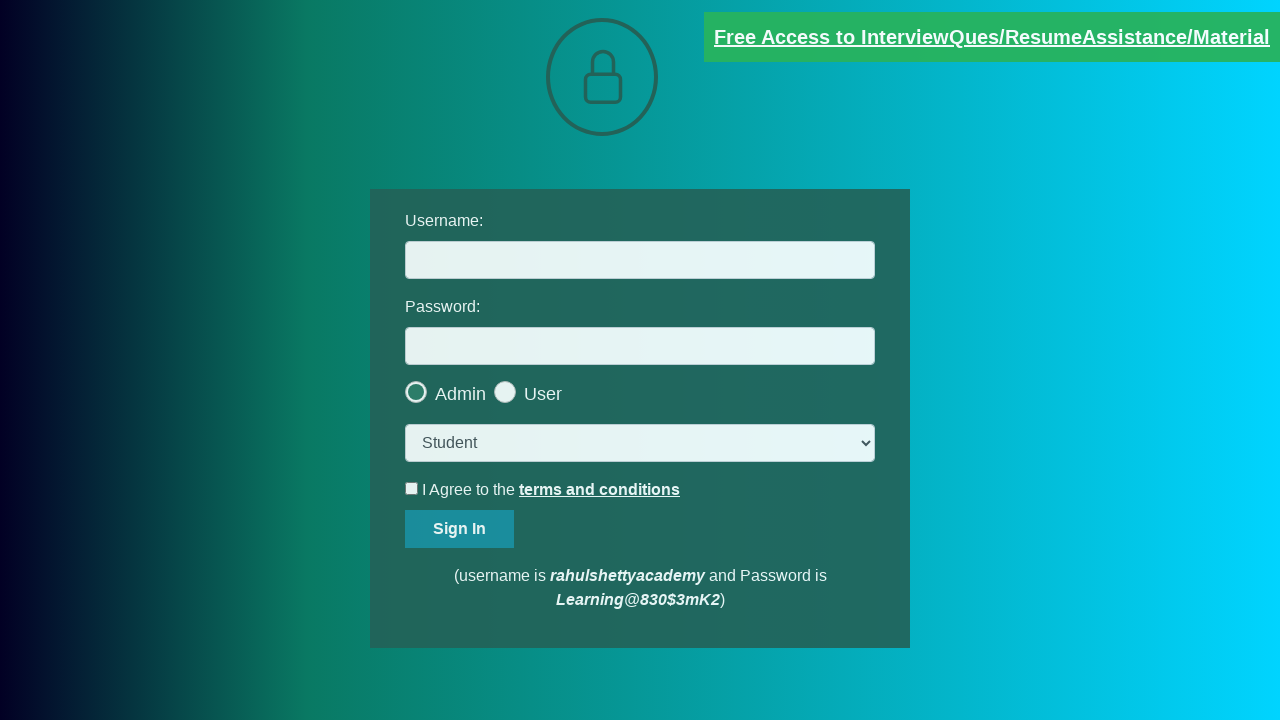

Extracted email address: mentor@rahulshettyacademy.com
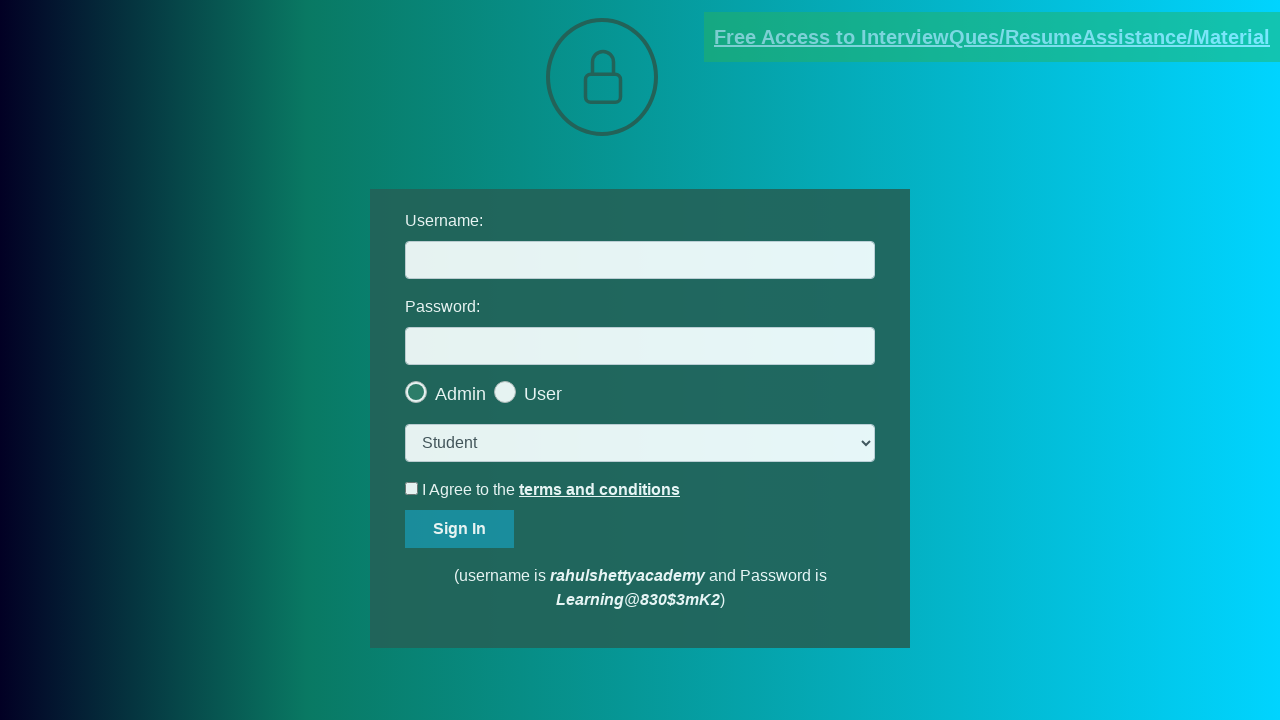

Filled username field with extracted email in parent window on #username
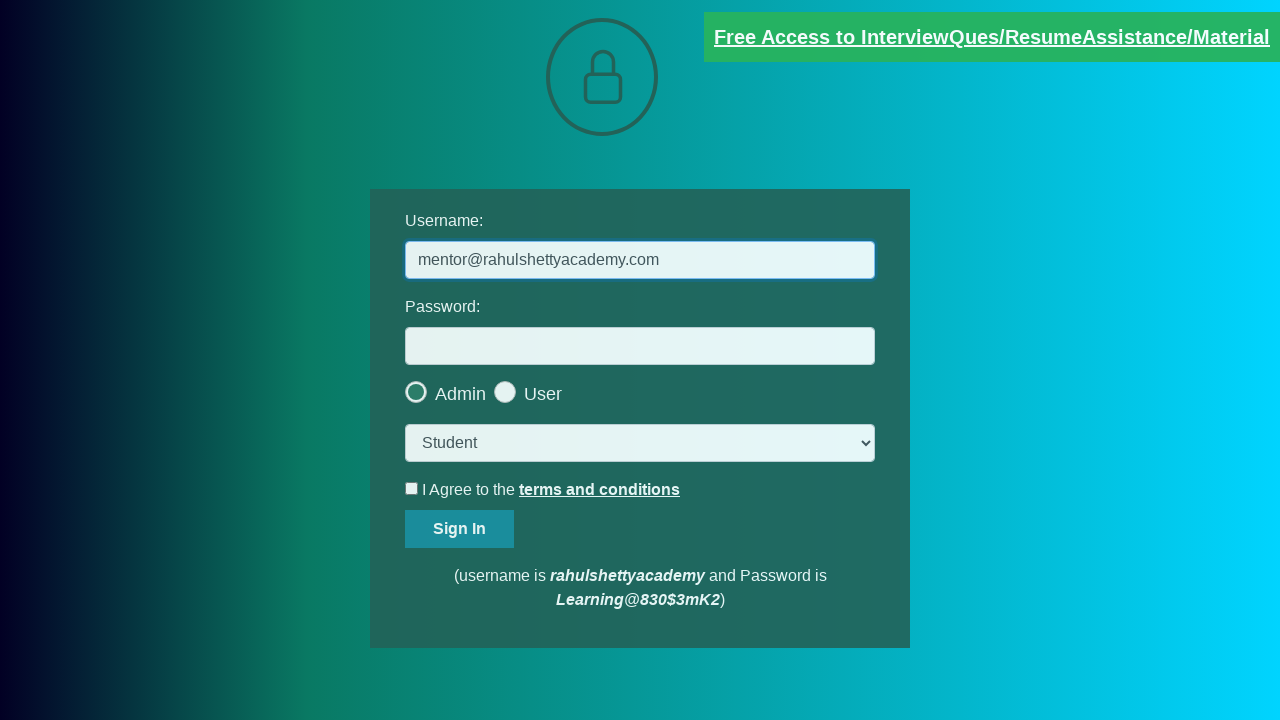

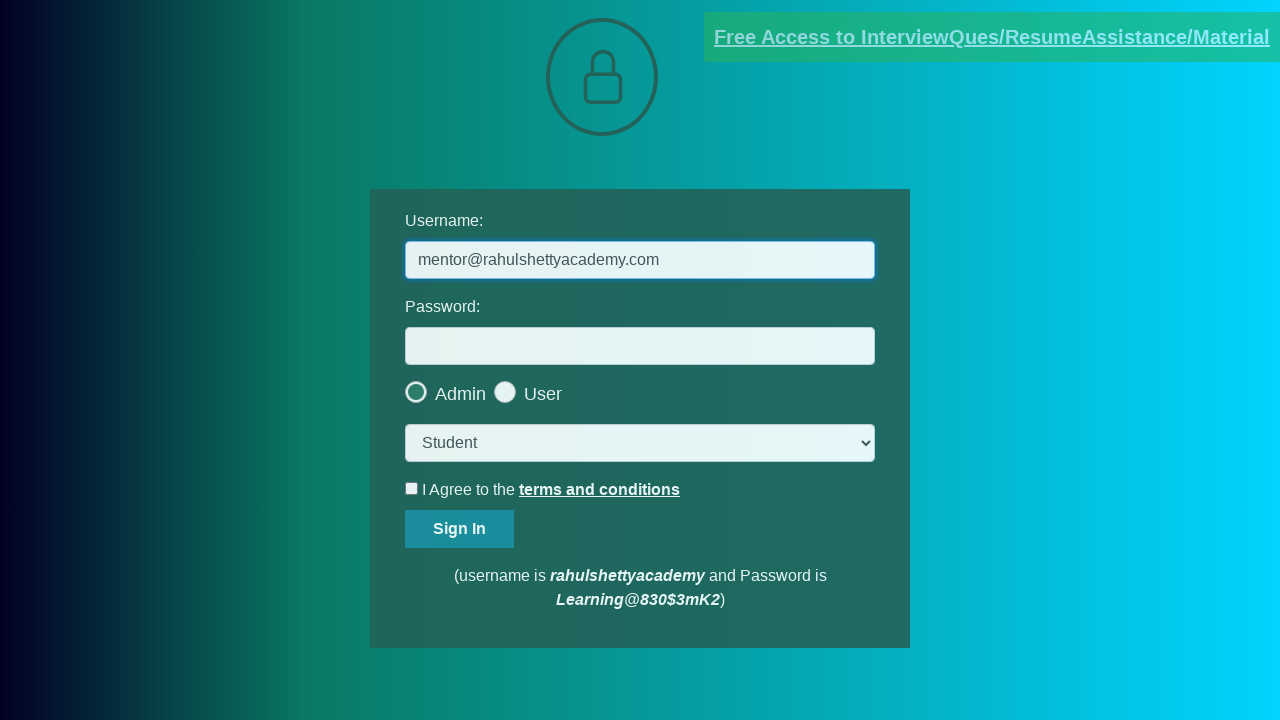